Tests browser window handling by clicking a button that opens a new tab, switching to the new tab, and verifying that the expected text is displayed on the child window page.

Starting URL: https://demoqa.com/browser-windows

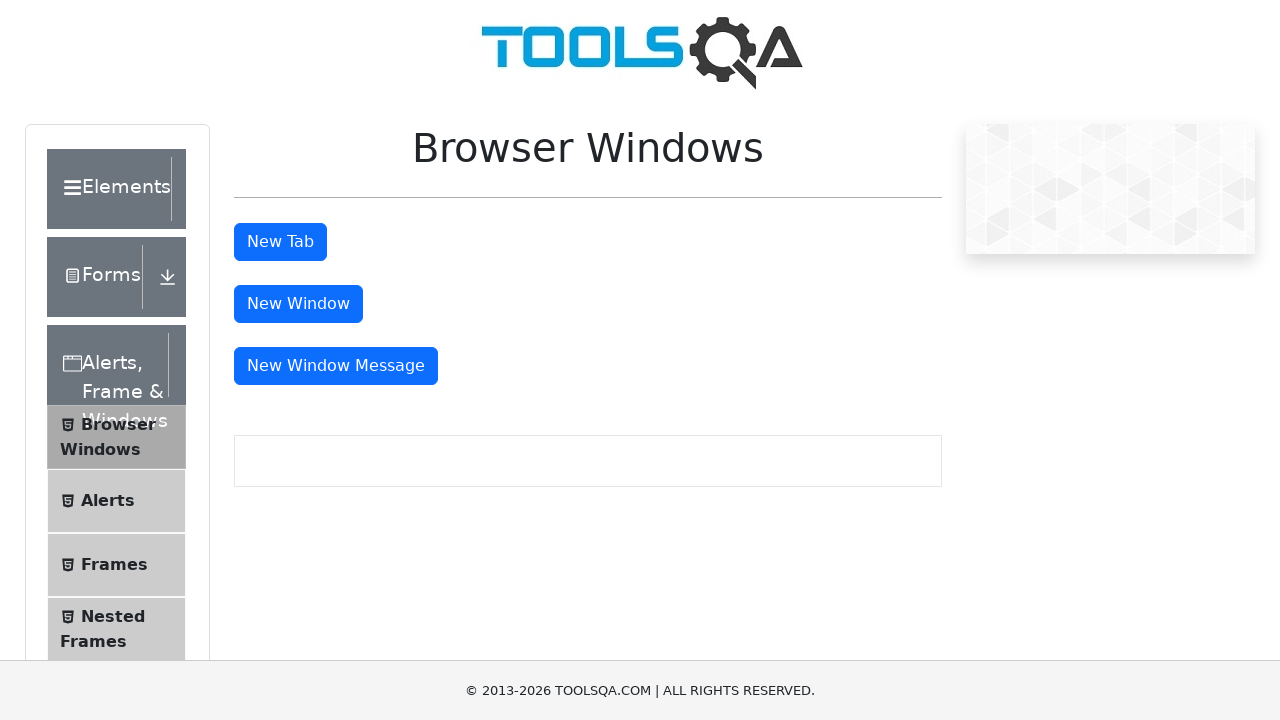

Clicked 'New Tab' button to open a new tab at (280, 242) on button#tabButton
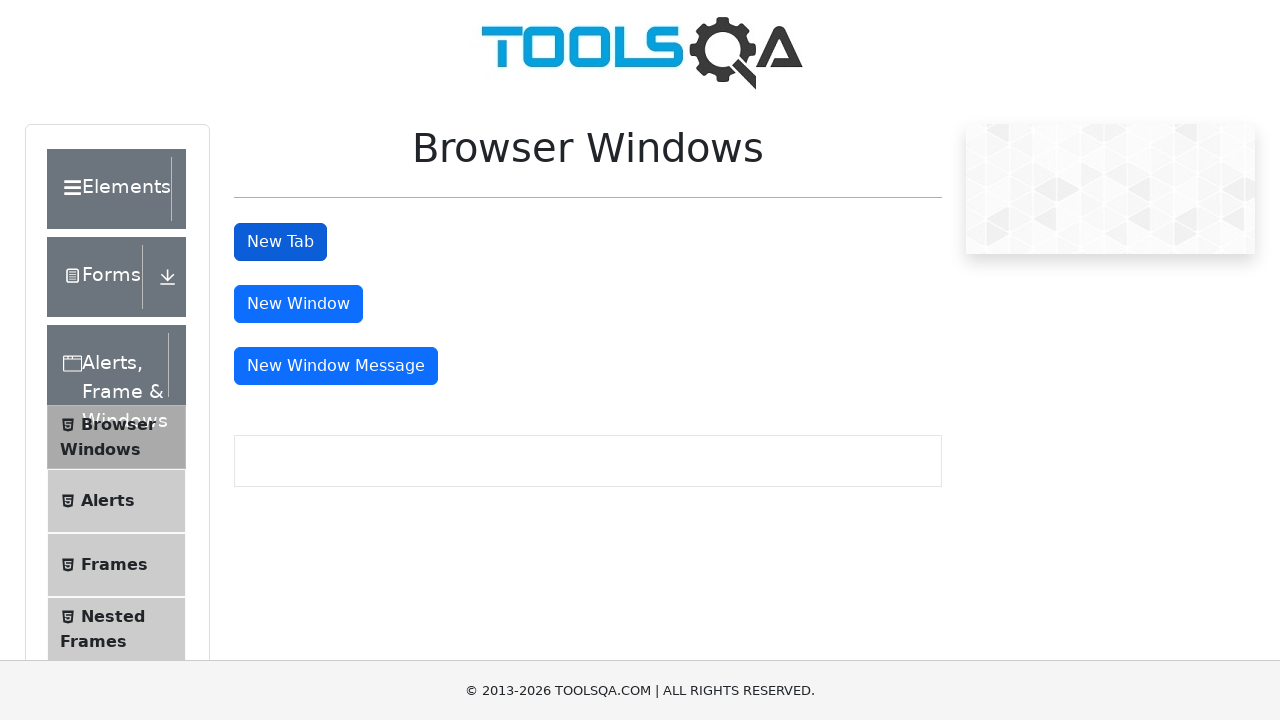

Retrieved the new page object from context
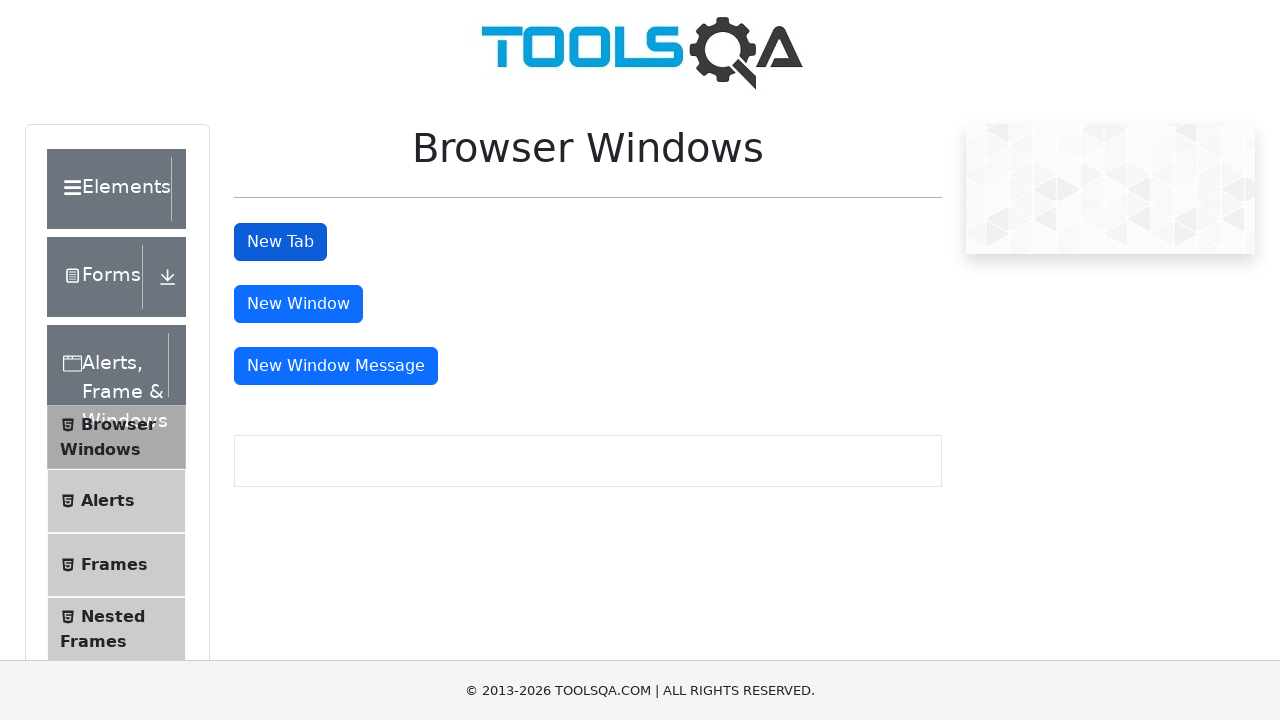

Waited for new page to load completely
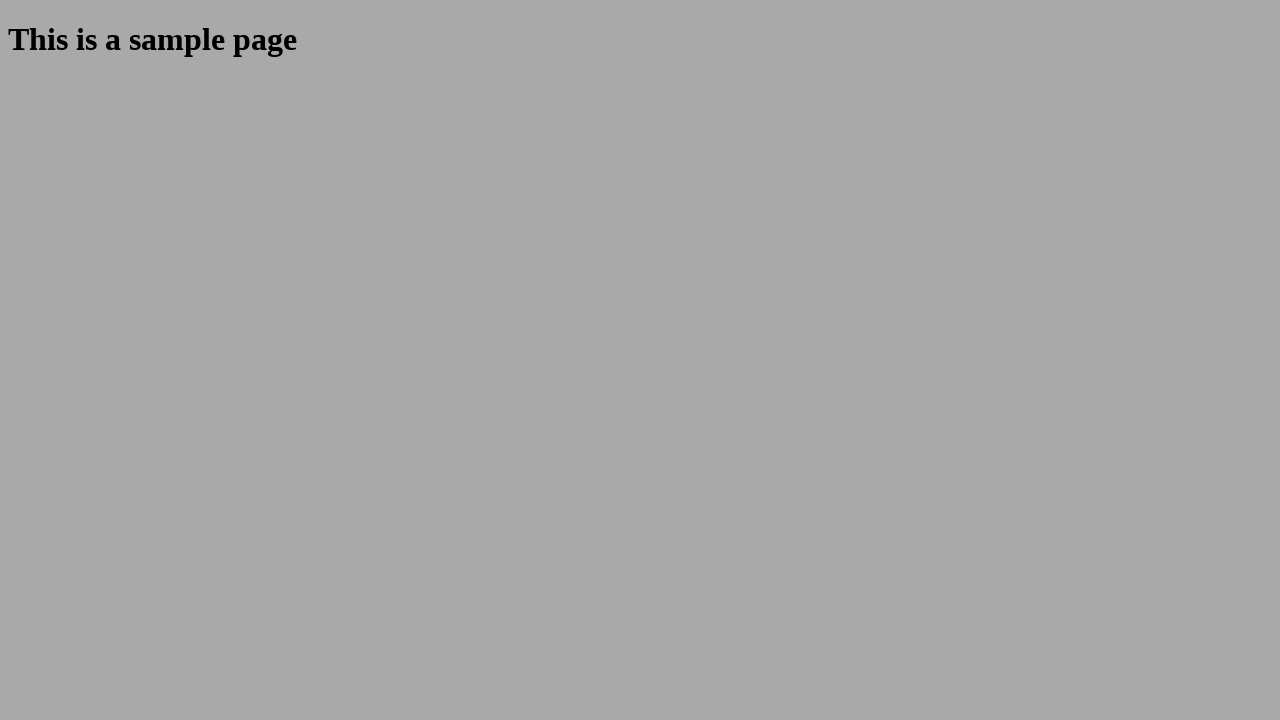

Retrieved heading text from new page
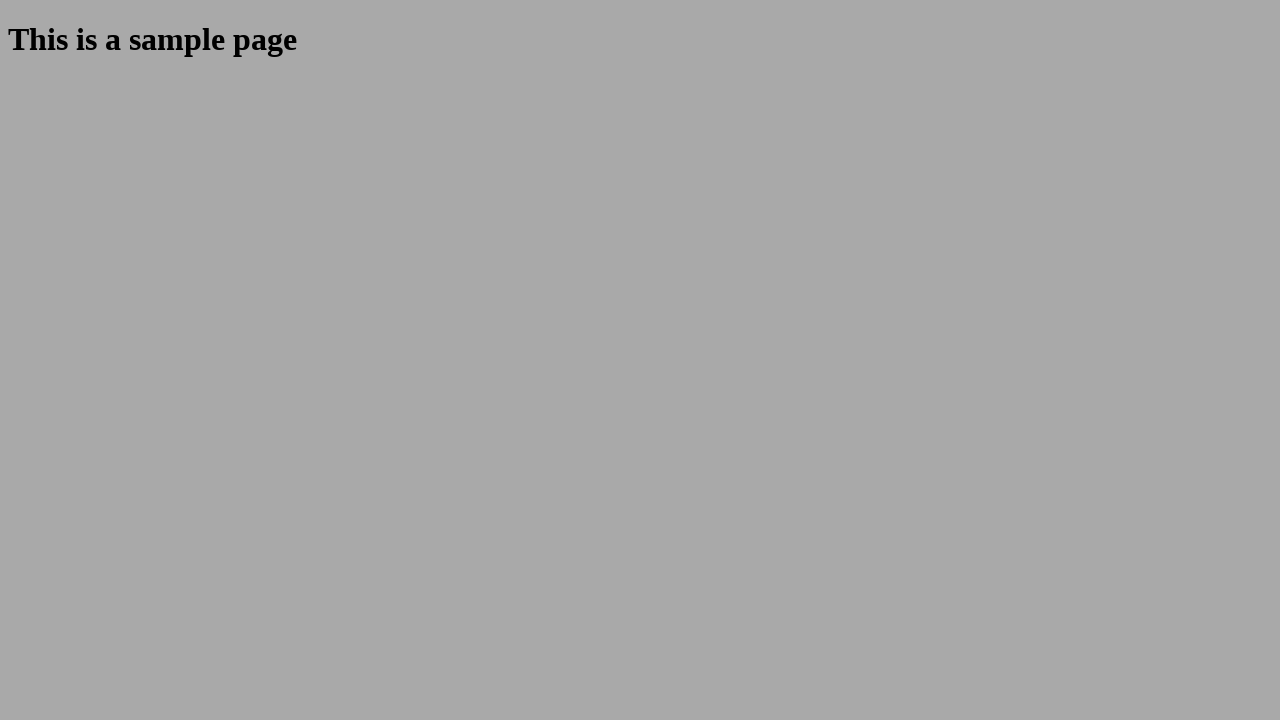

Set expected text value for assertion
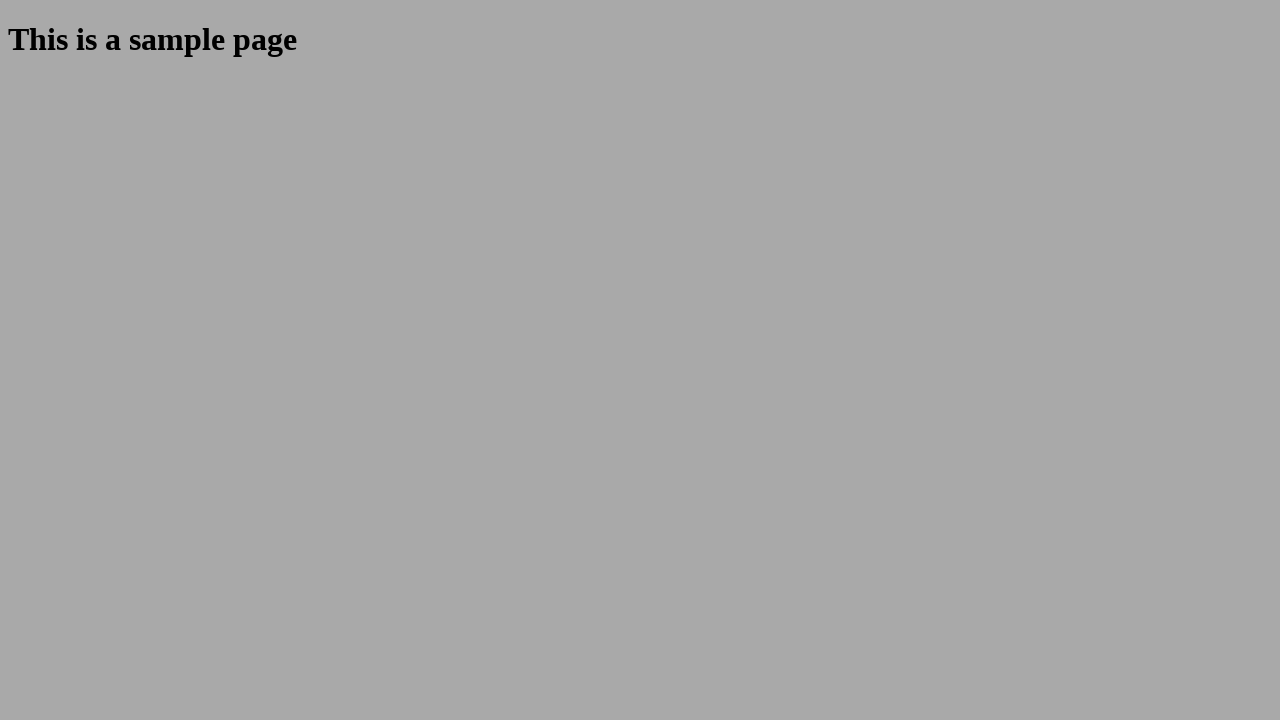

Verified heading text matches expected value: 'This is a sample page'
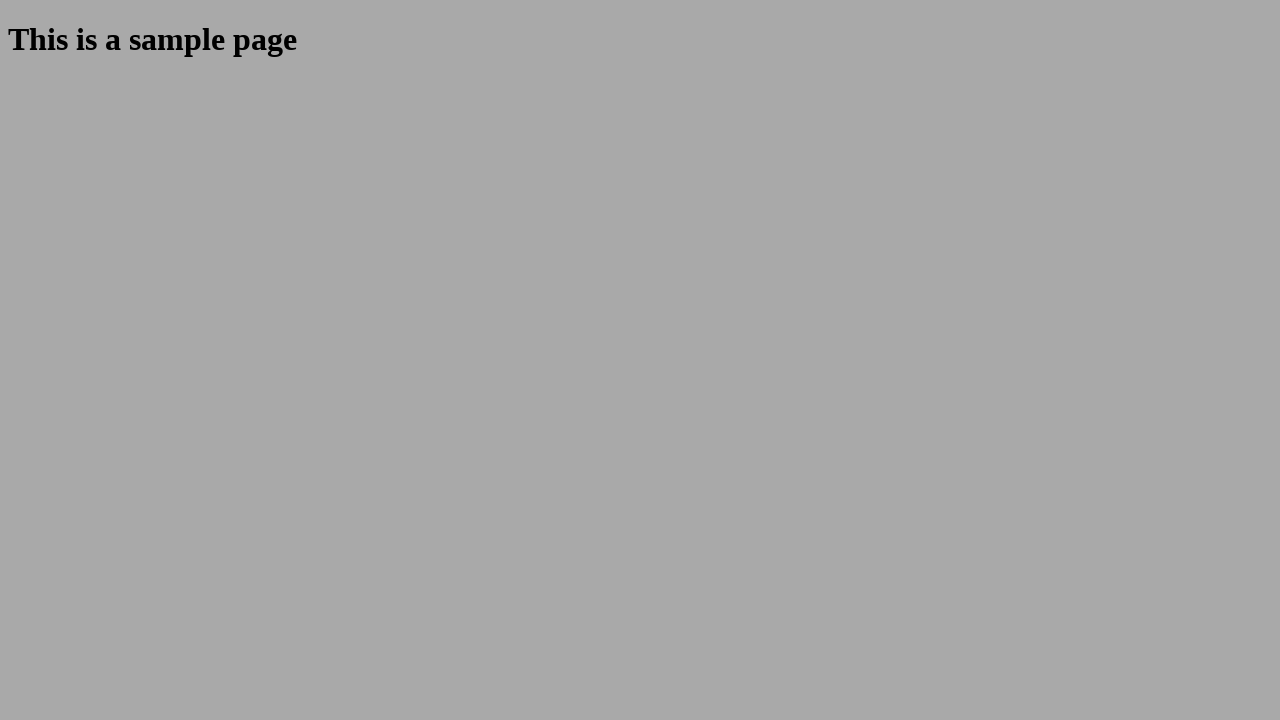

Closed the new tab
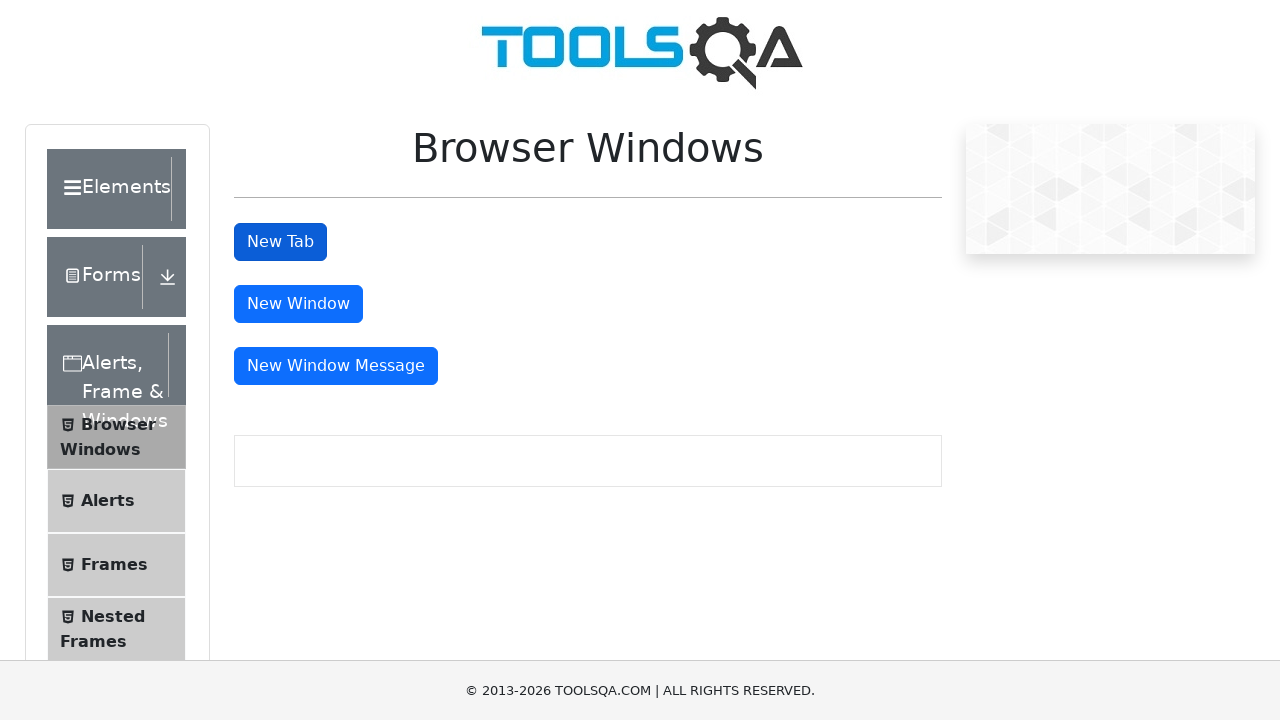

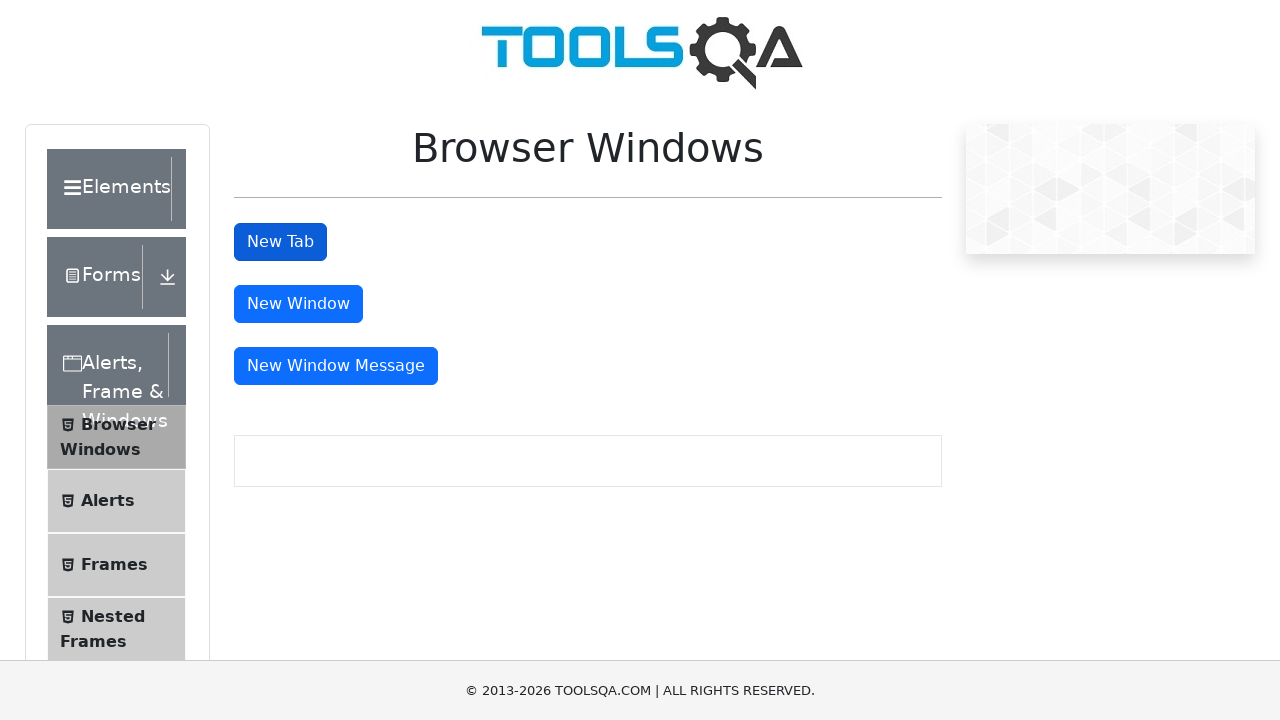